Tests login form validation by entering only username and clicking login, verifying password required error message

Starting URL: https://www.saucedemo.com/

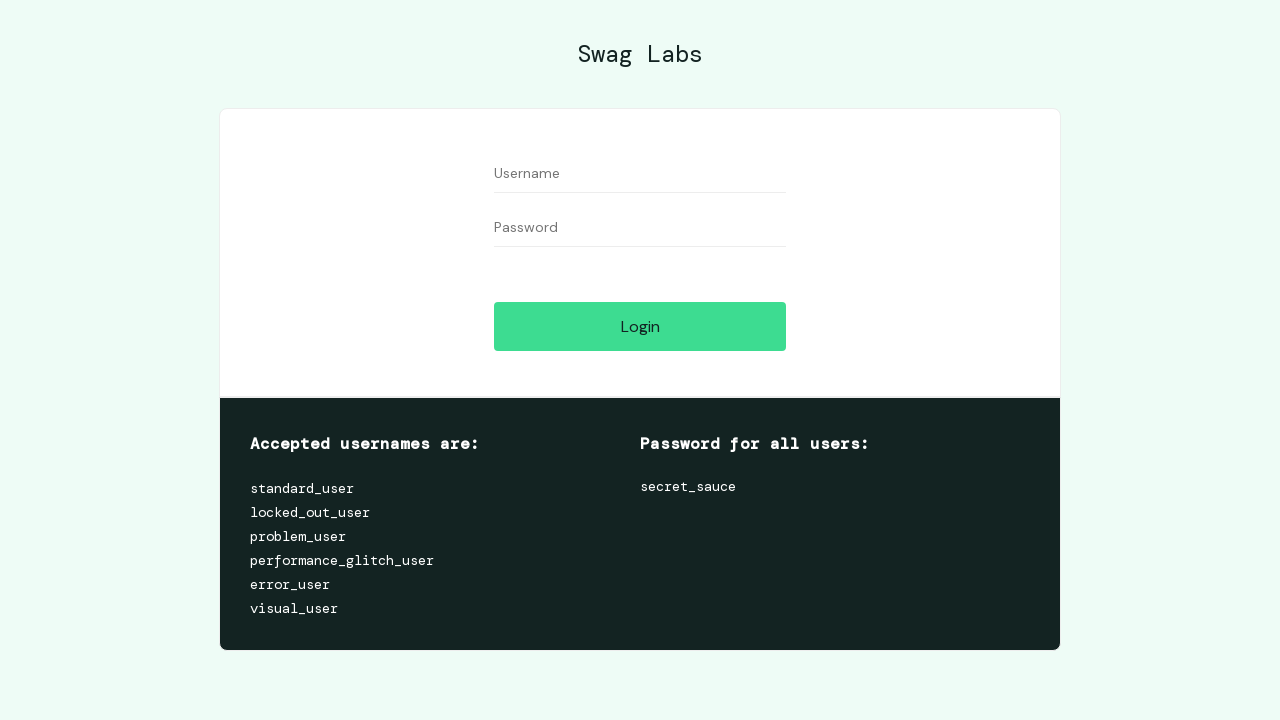

Username field is visible
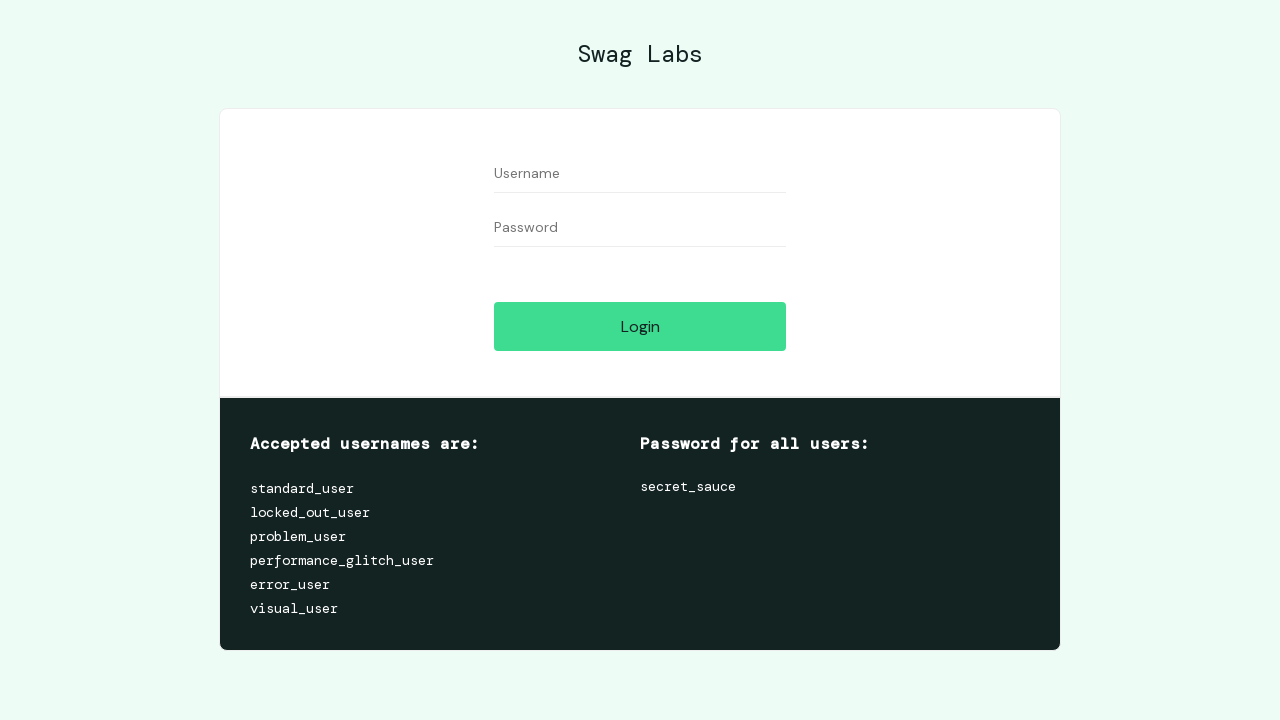

Filled username field with 'standard_user' on input[name='user-name']
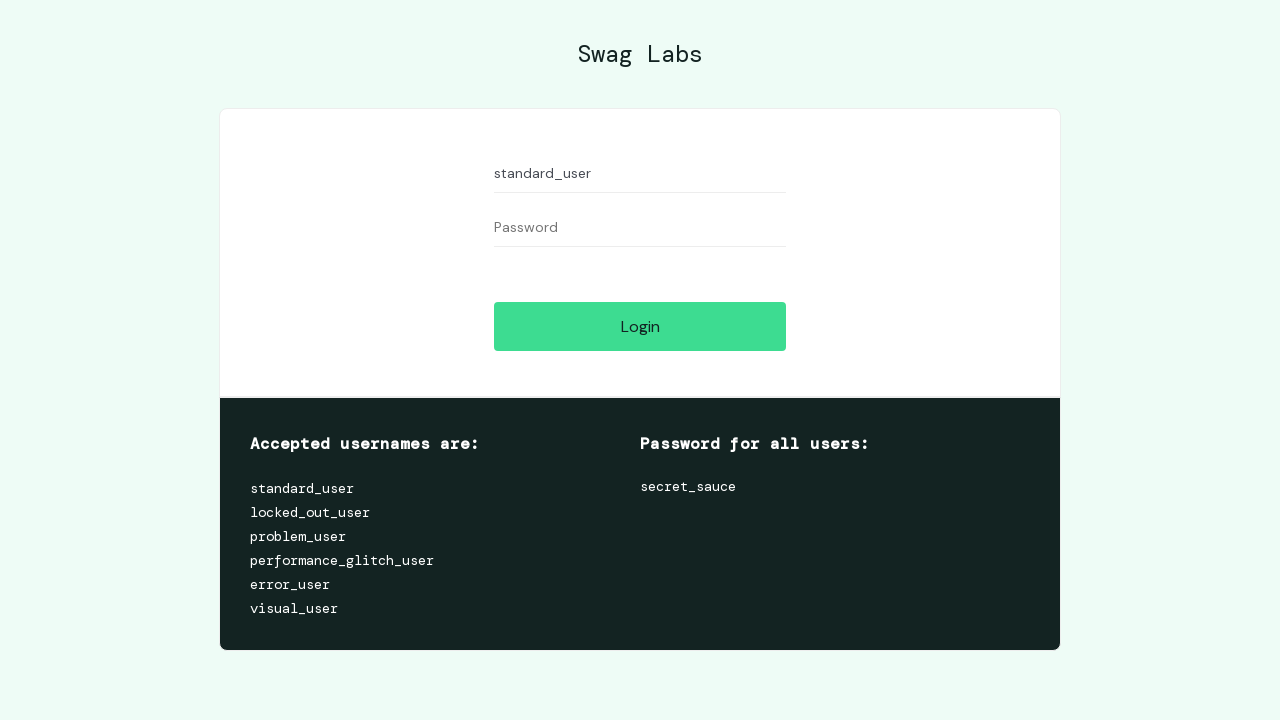

Clicked login button without entering password at (640, 326) on input[name='login-button']
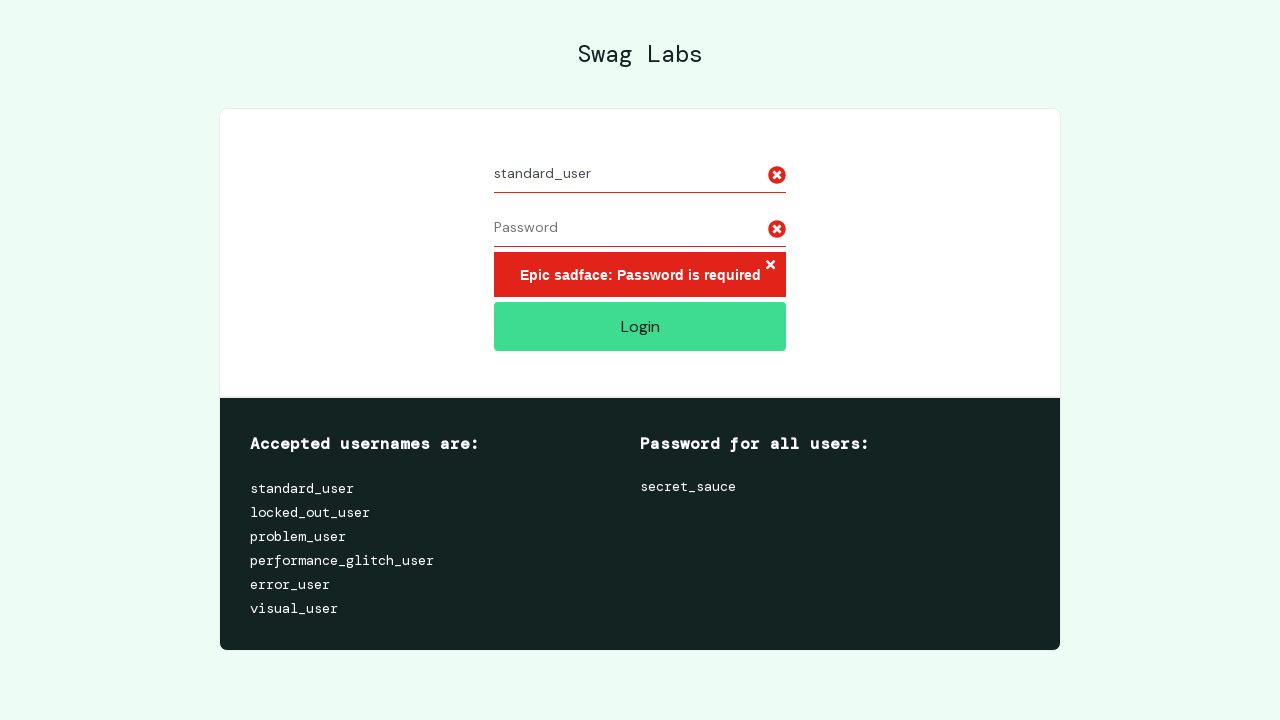

Retrieved error message text
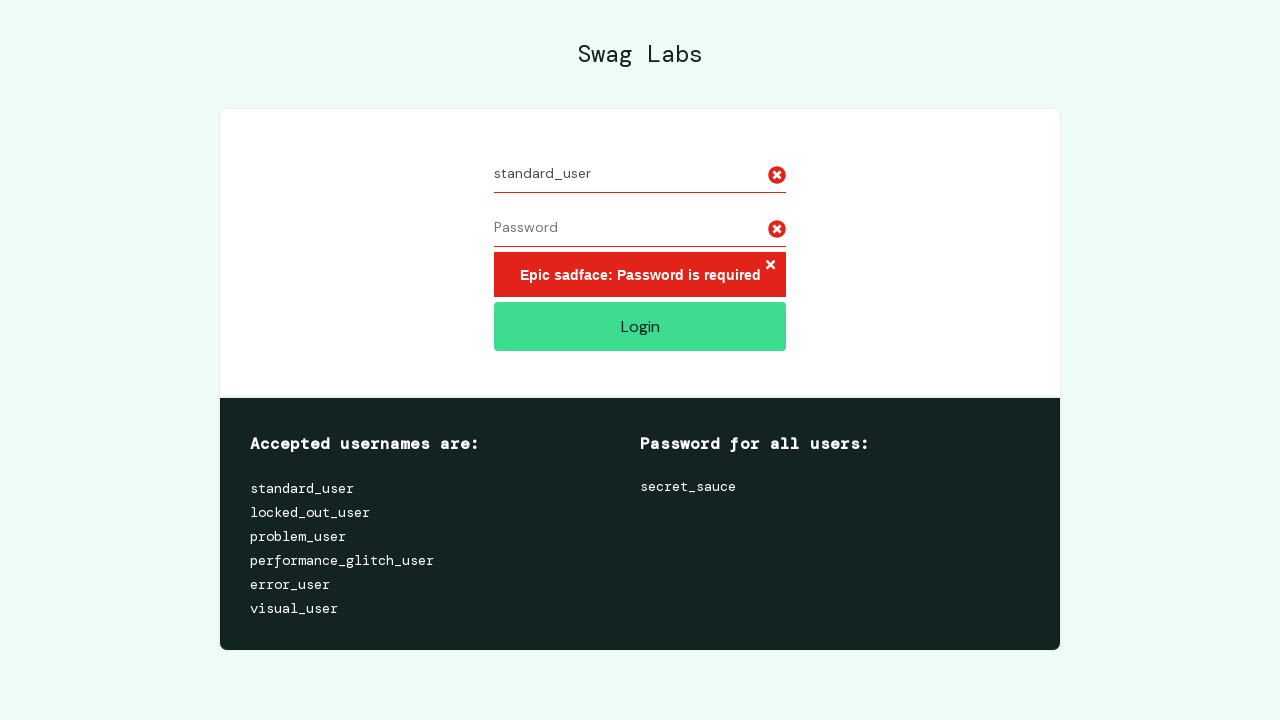

Verified password required error message is displayed
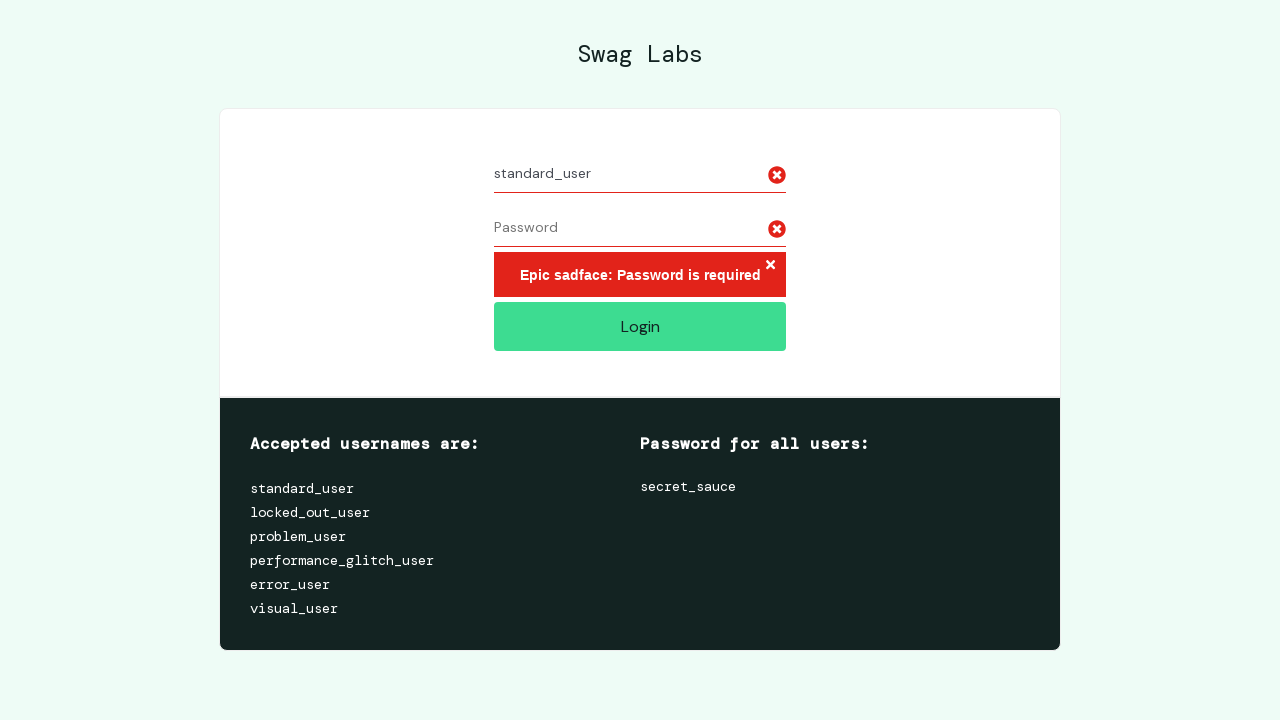

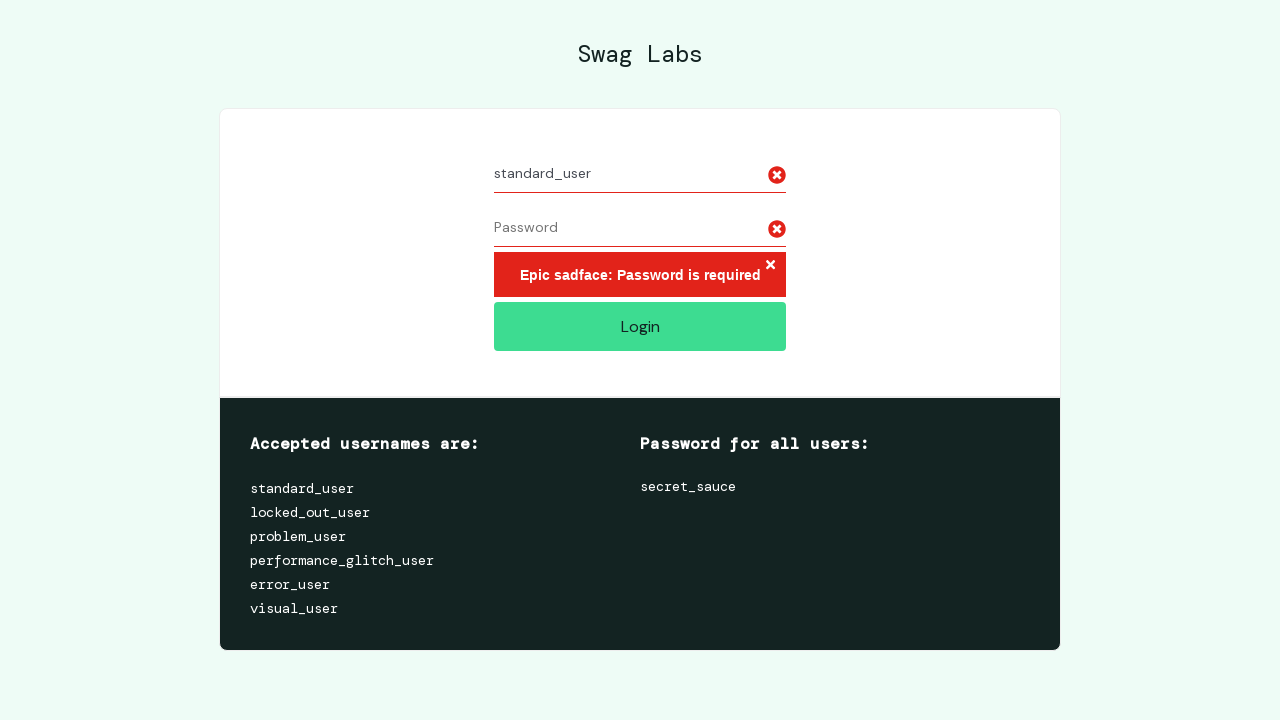